Tests modal dialog functionality by opening a modal and then closing it using JavaScript execution

Starting URL: https://formy-project.herokuapp.com/modal

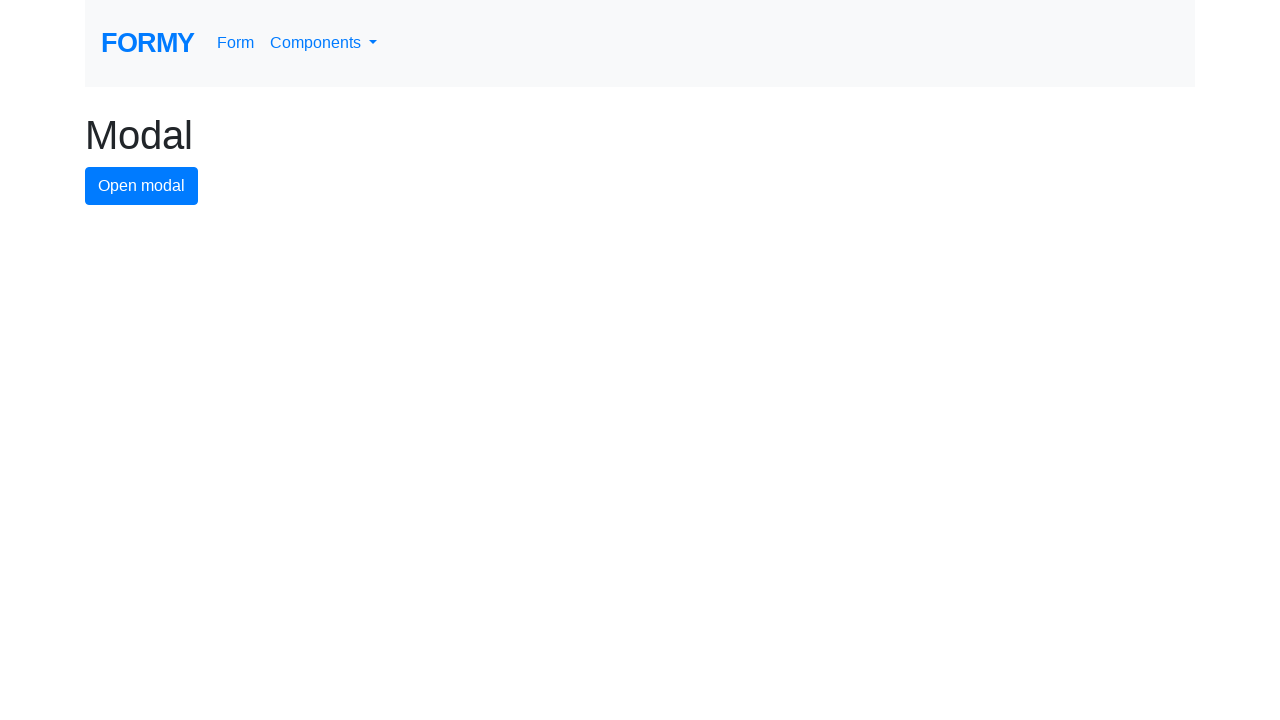

Clicked modal button to open the modal dialog at (142, 186) on #modal-button
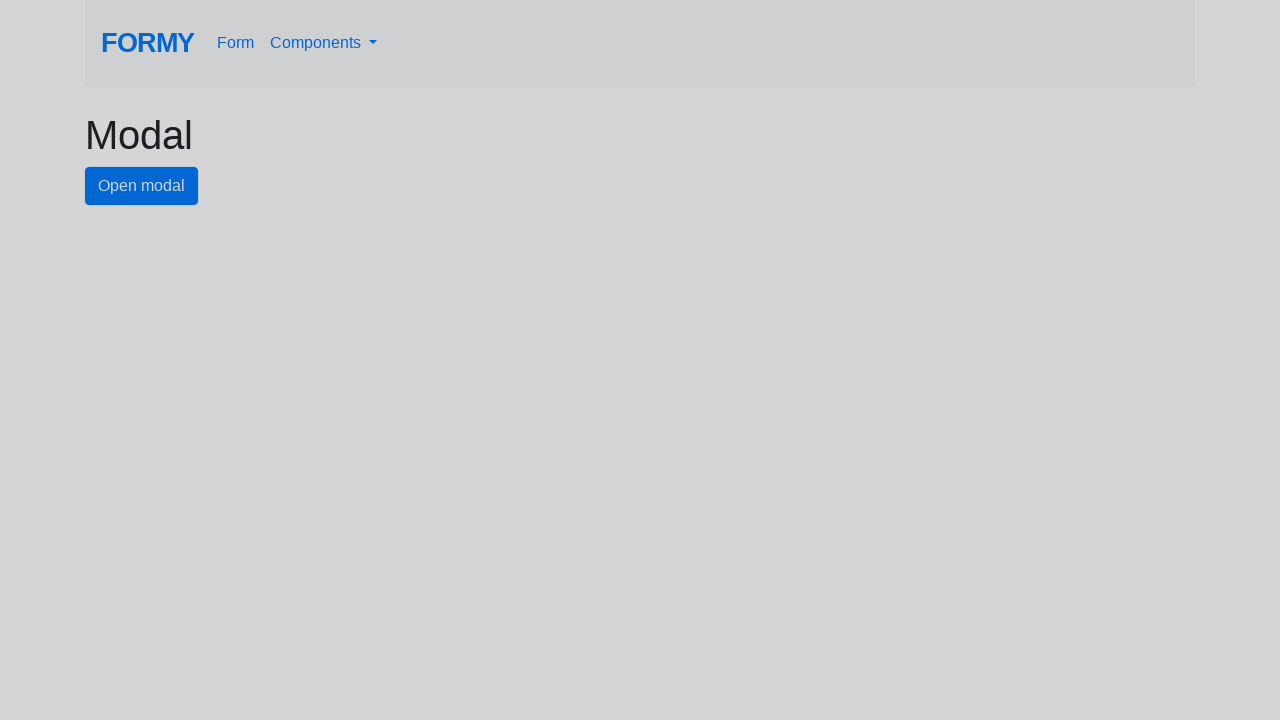

Modal dialog appeared with close button visible
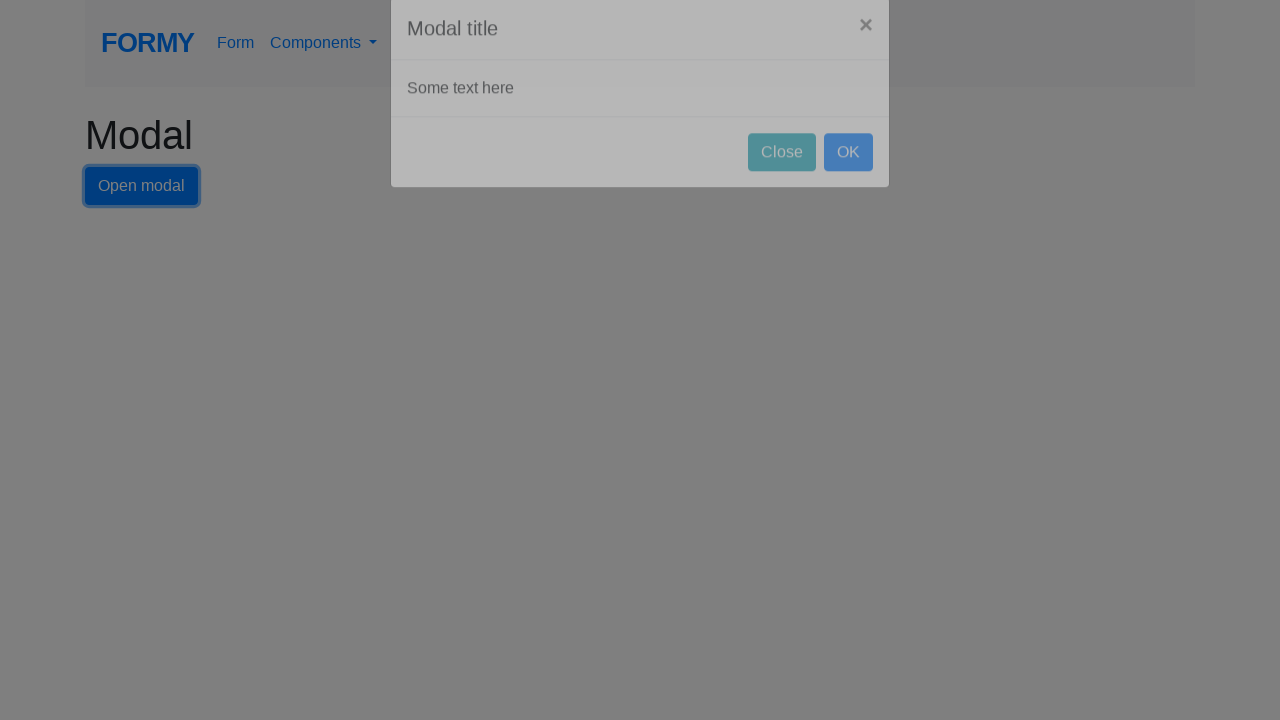

Executed JavaScript to close the modal dialog
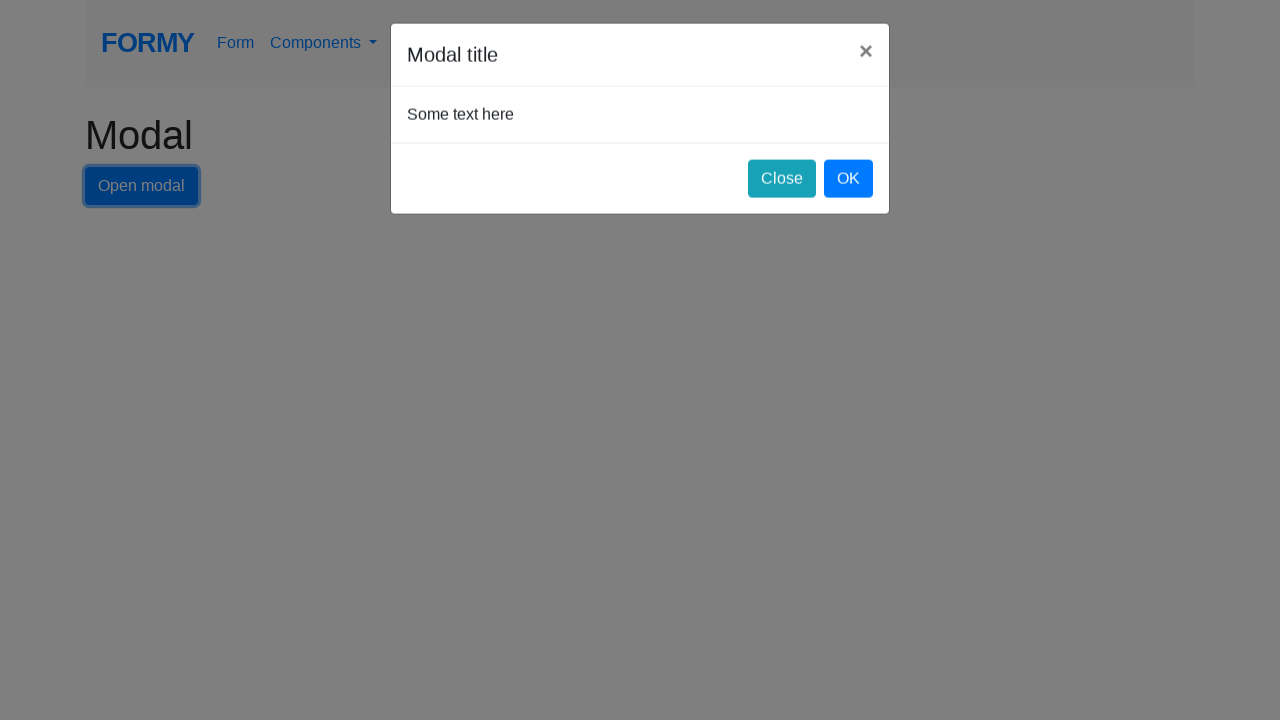

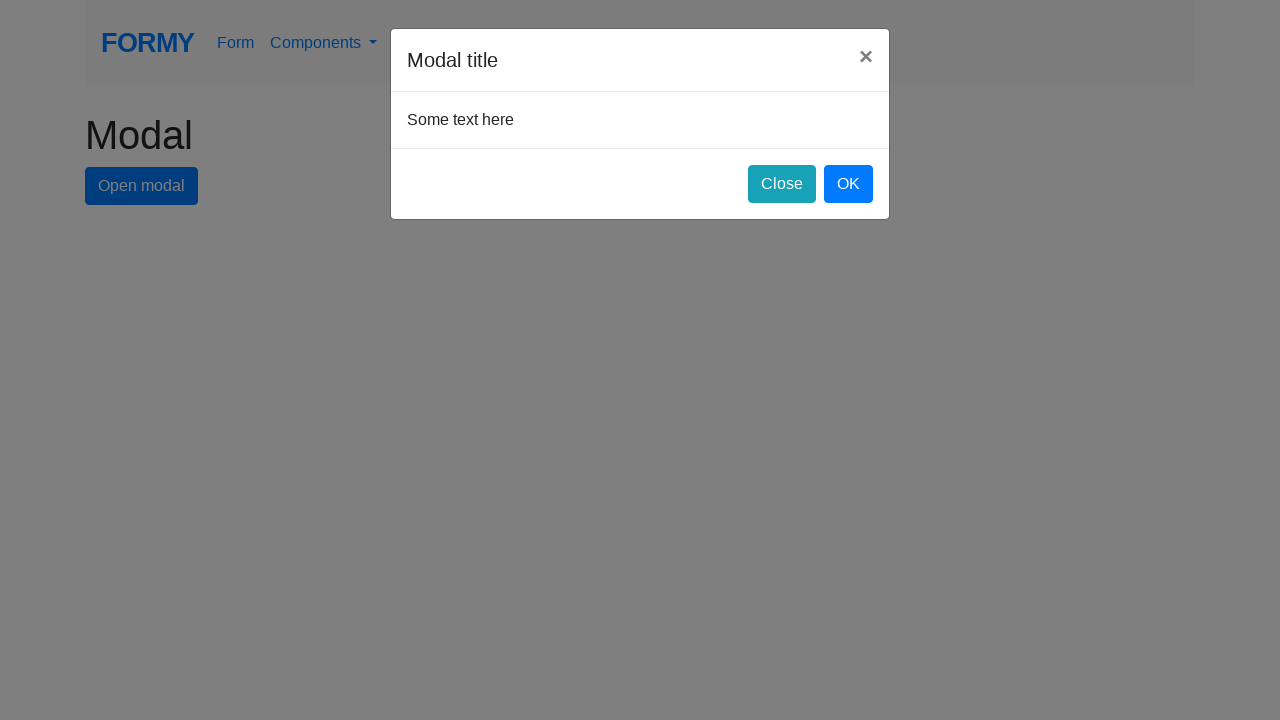